Tests that blog post outline is visible at wide viewport and hidden at narrow viewport

Starting URL: https://incidentdatabase.ai/blog/the-first-taxonomy-of-ai-incidents

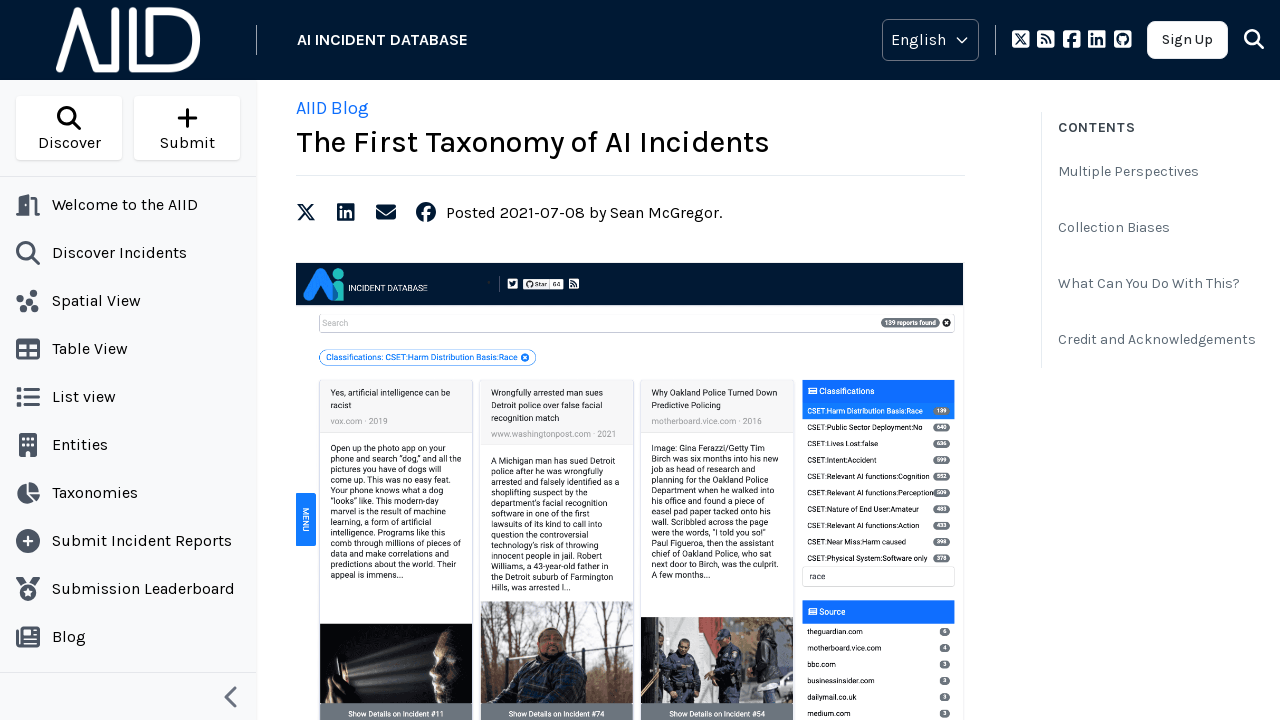

Set viewport to wide size (1280x1000)
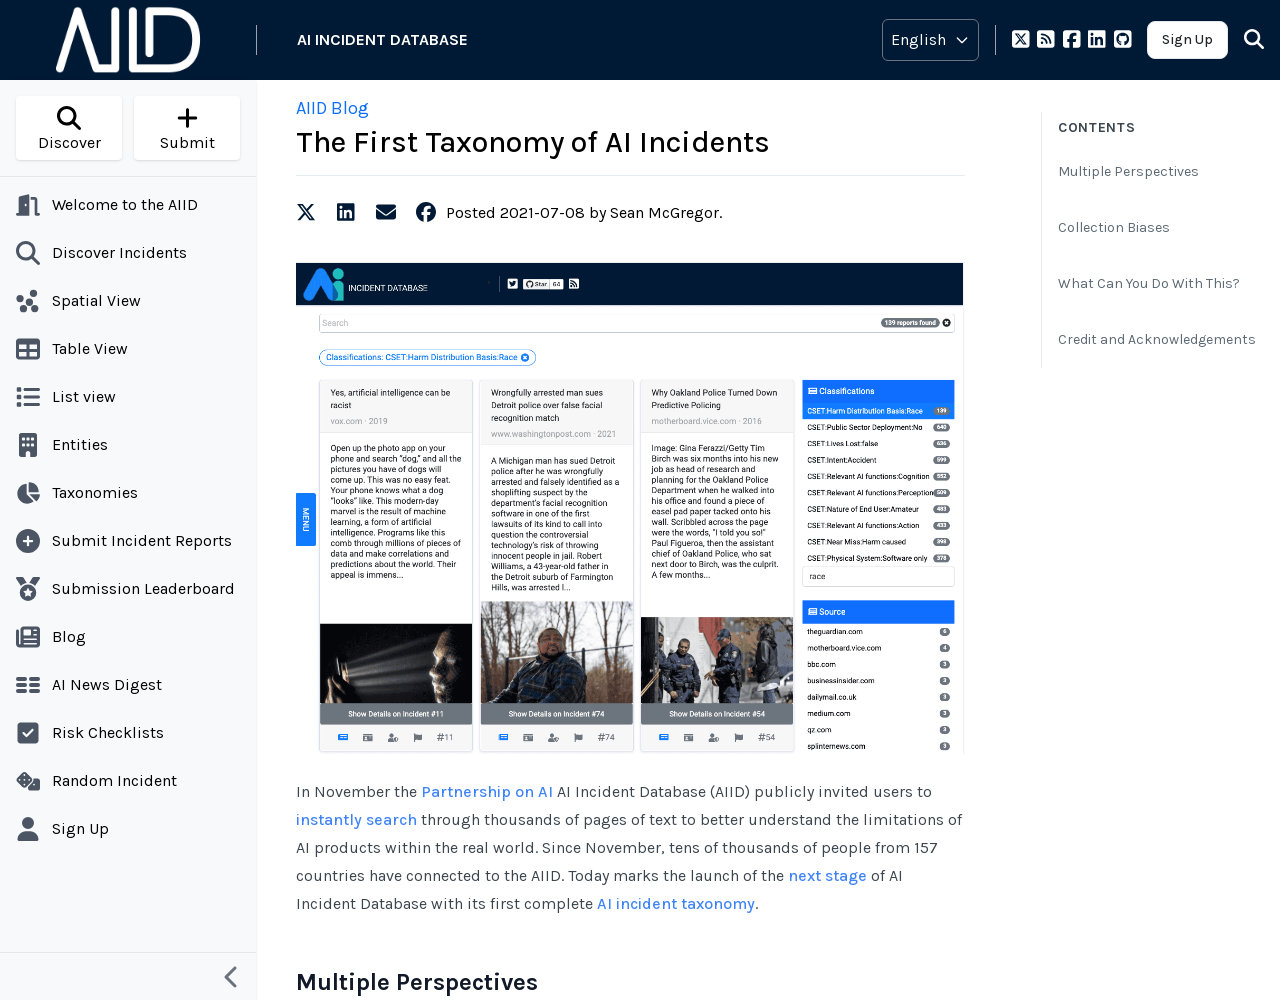

Outline items loaded
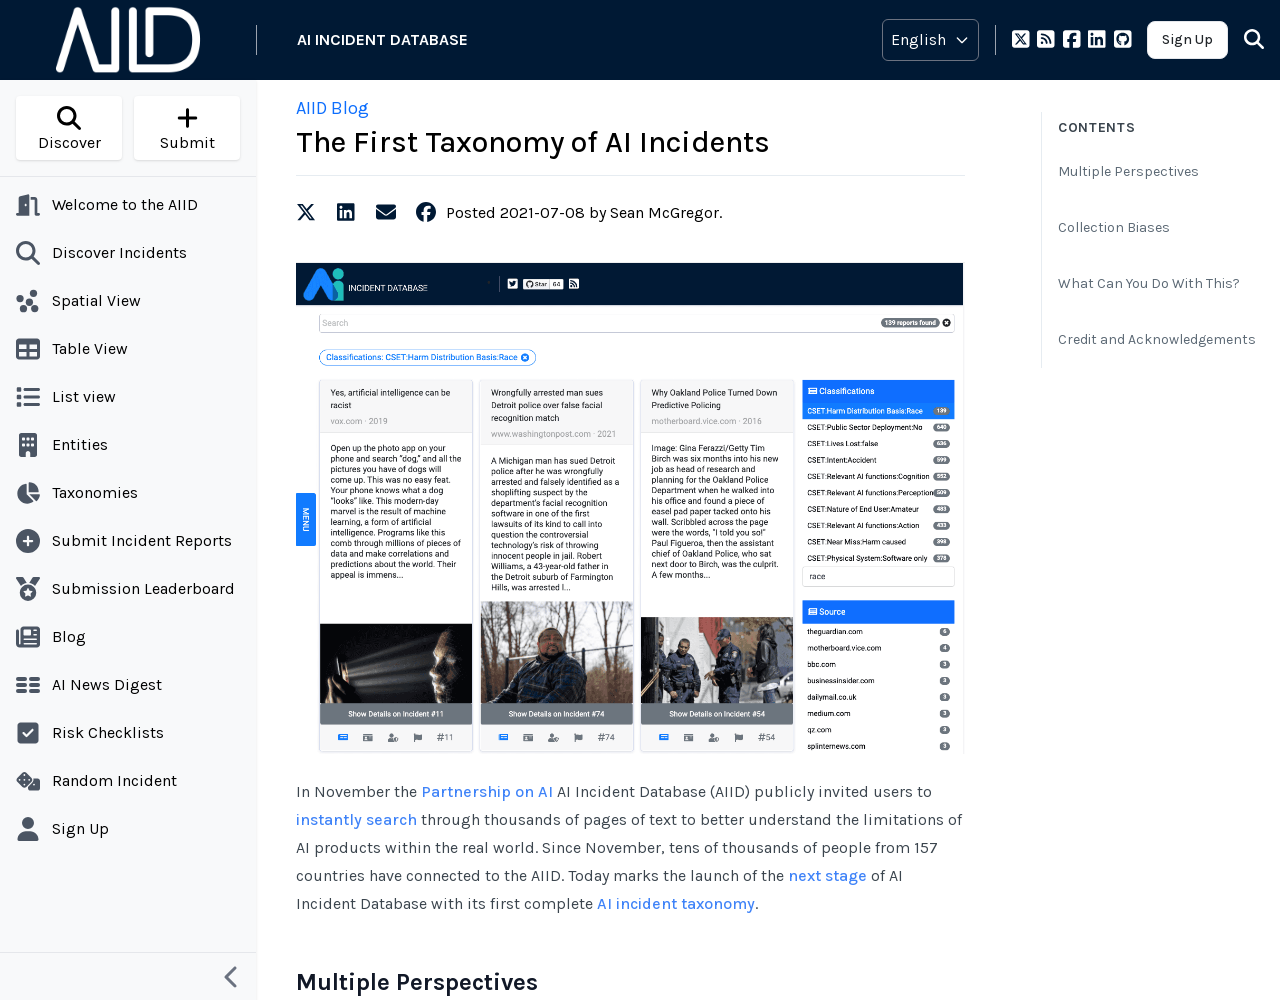

Located outline items
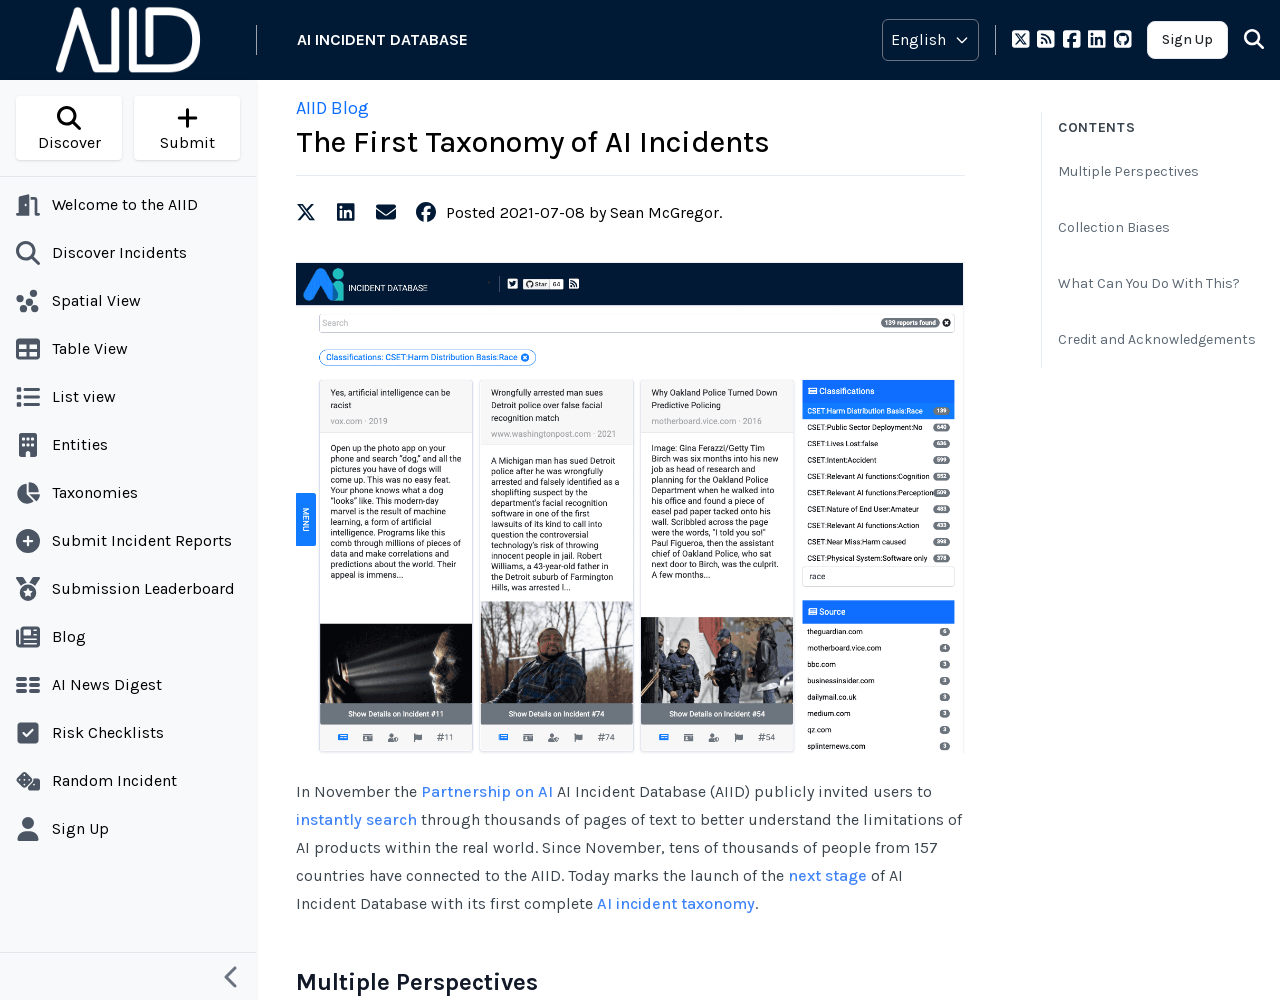

Verified 5 outline items are present
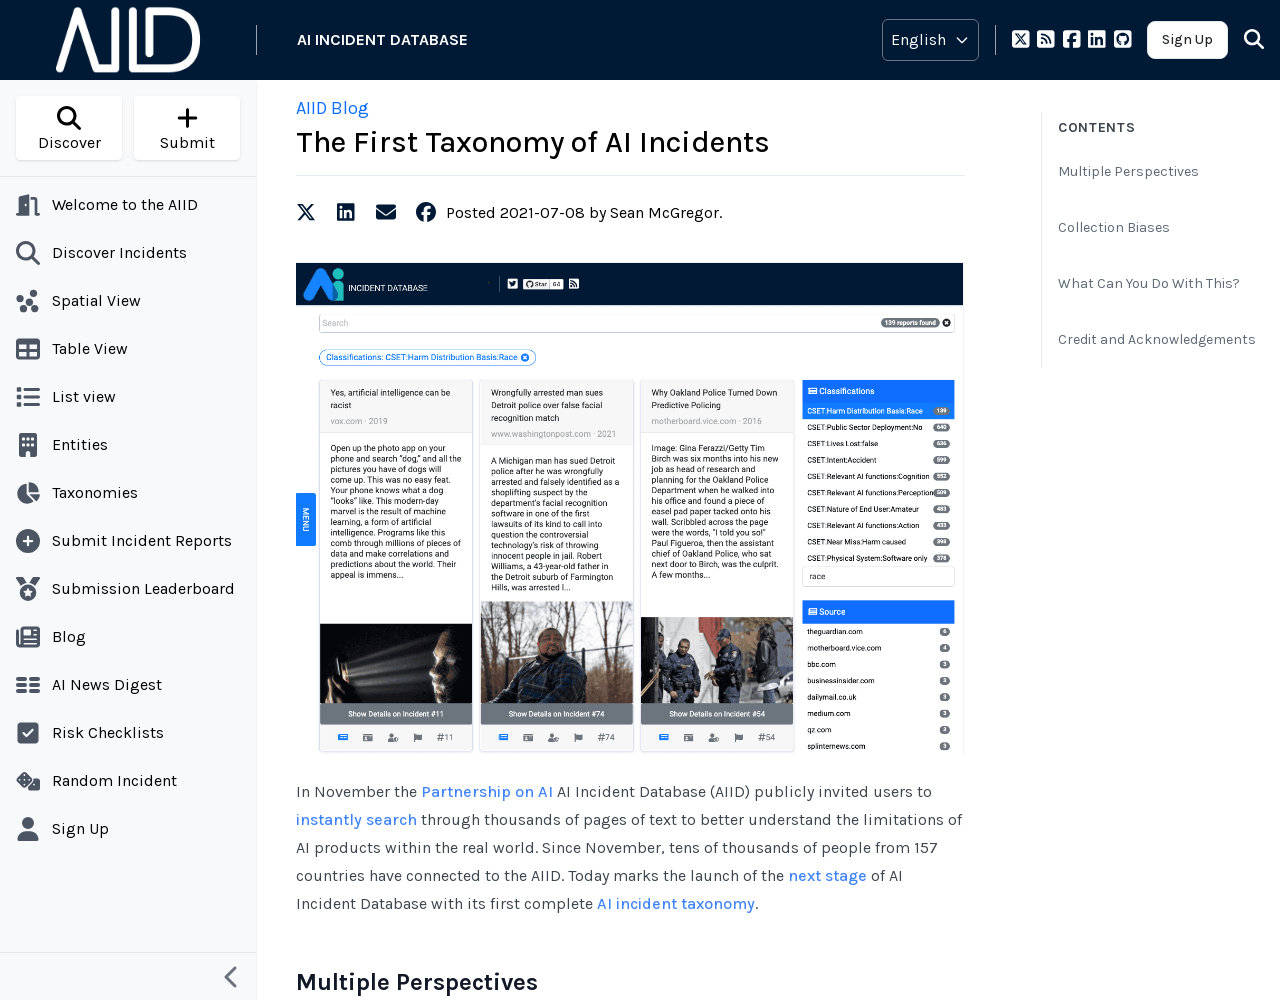

Verified 'Multiple Perspectives' outline item is visible at wide viewport
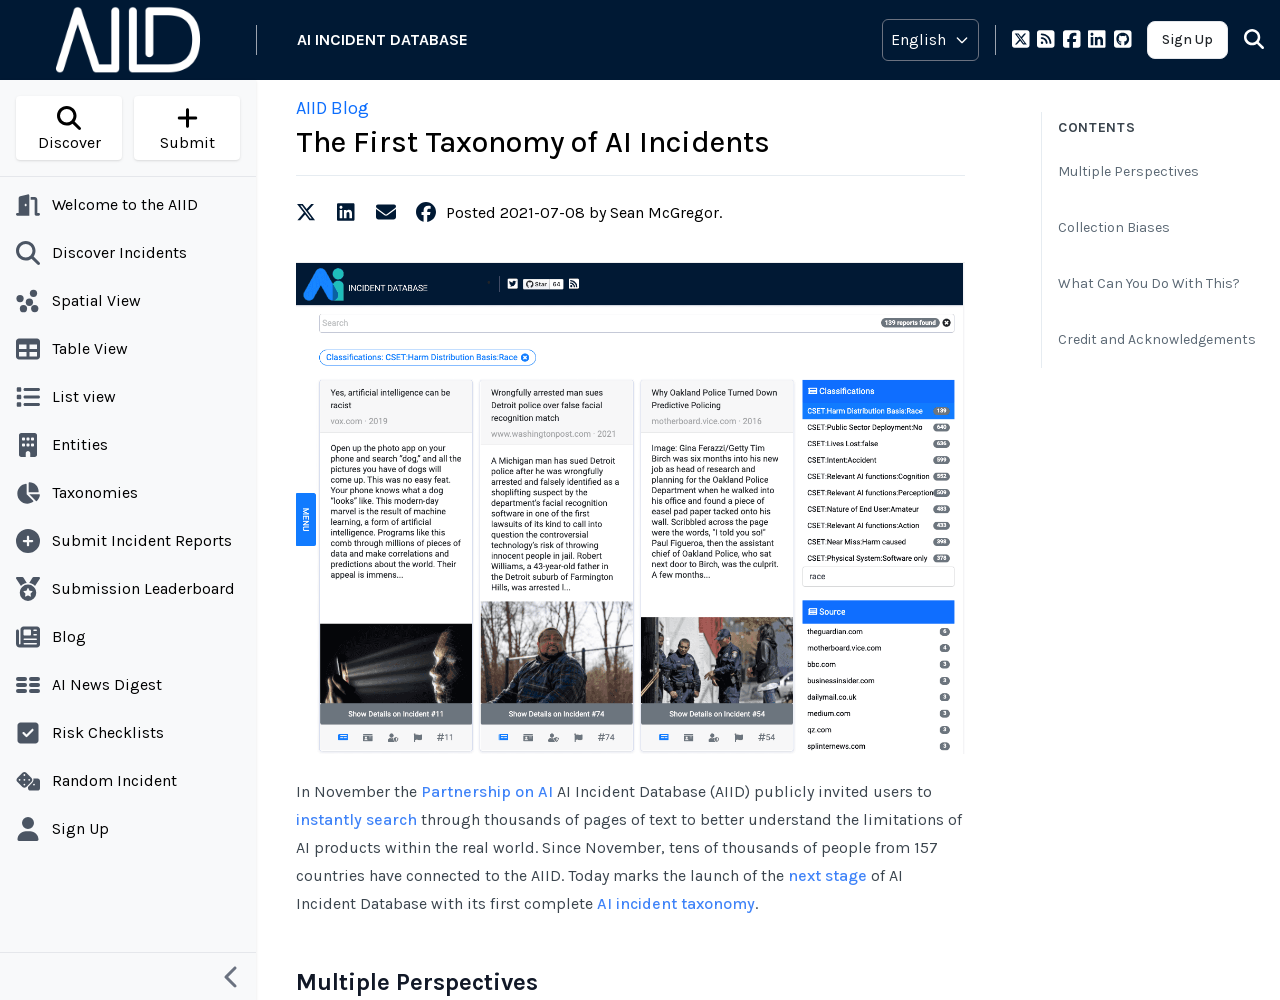

Verified 'Collection Biases' outline item is visible at wide viewport
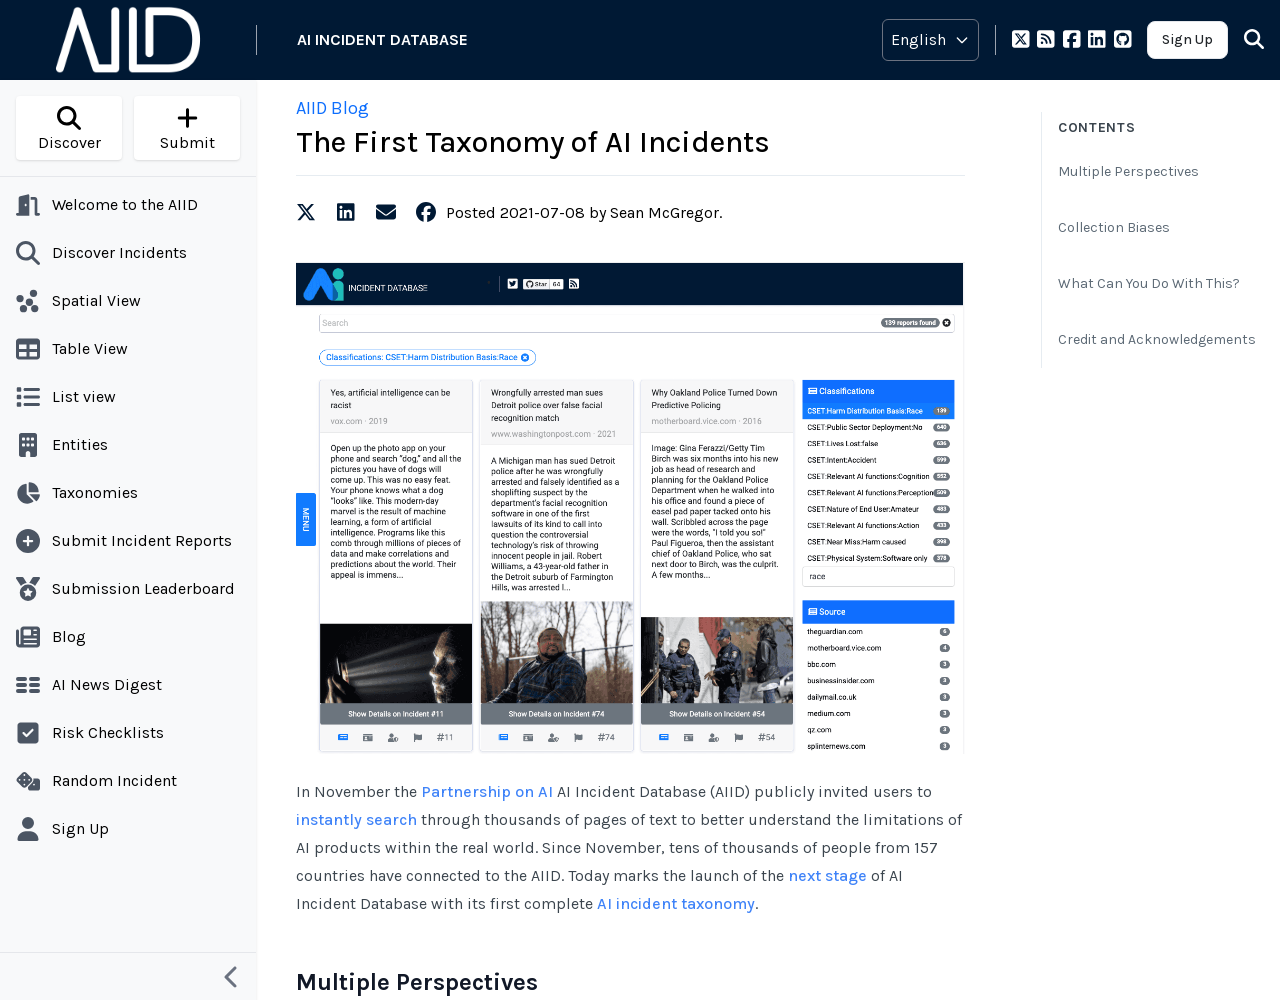

Verified 'What Can You Do With This?' outline item is visible at wide viewport
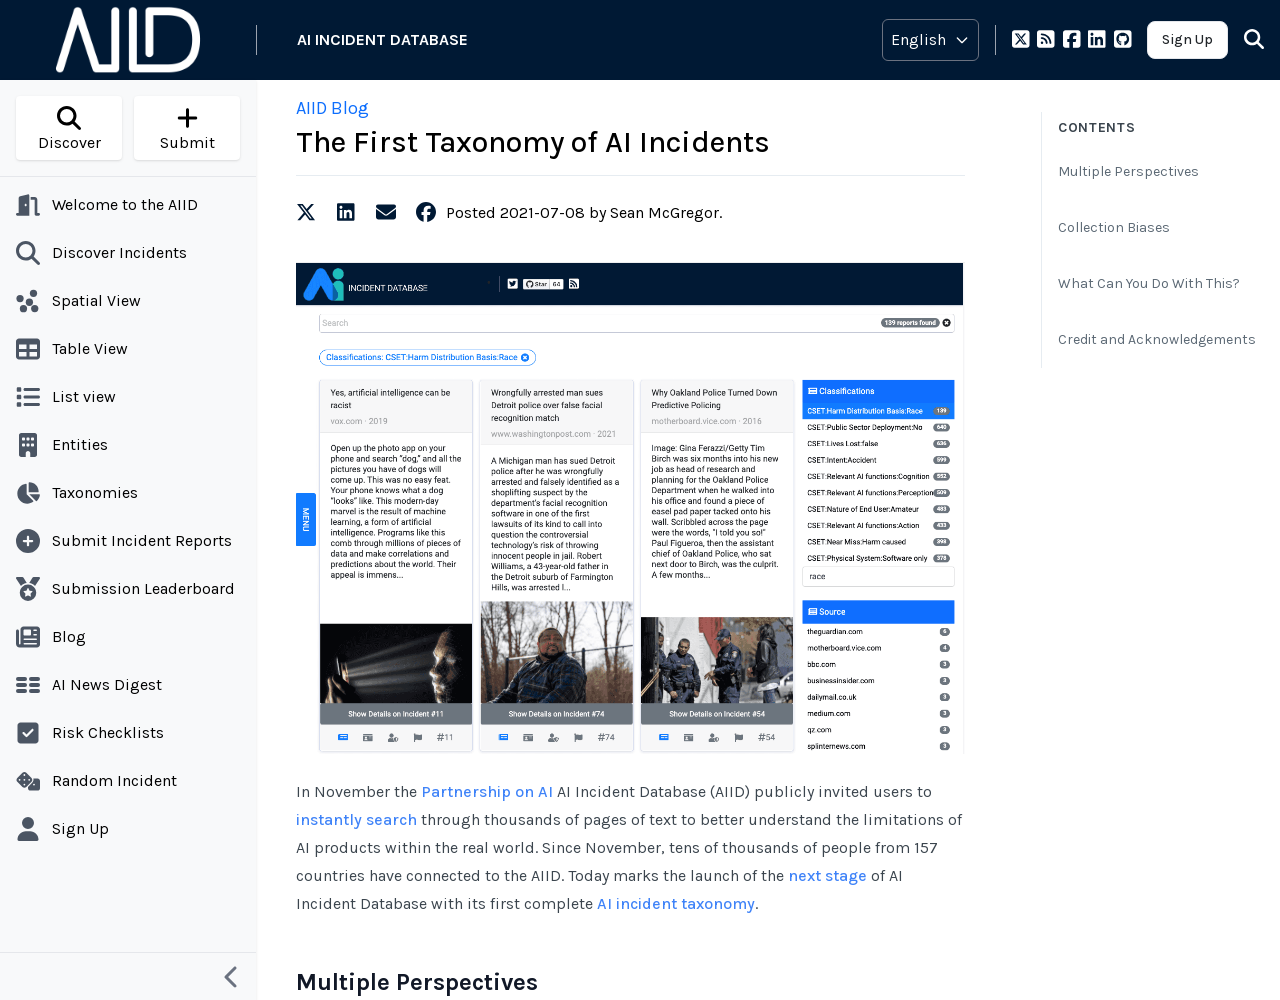

Verified 'Credit and Acknowledgements' outline item is visible at wide viewport
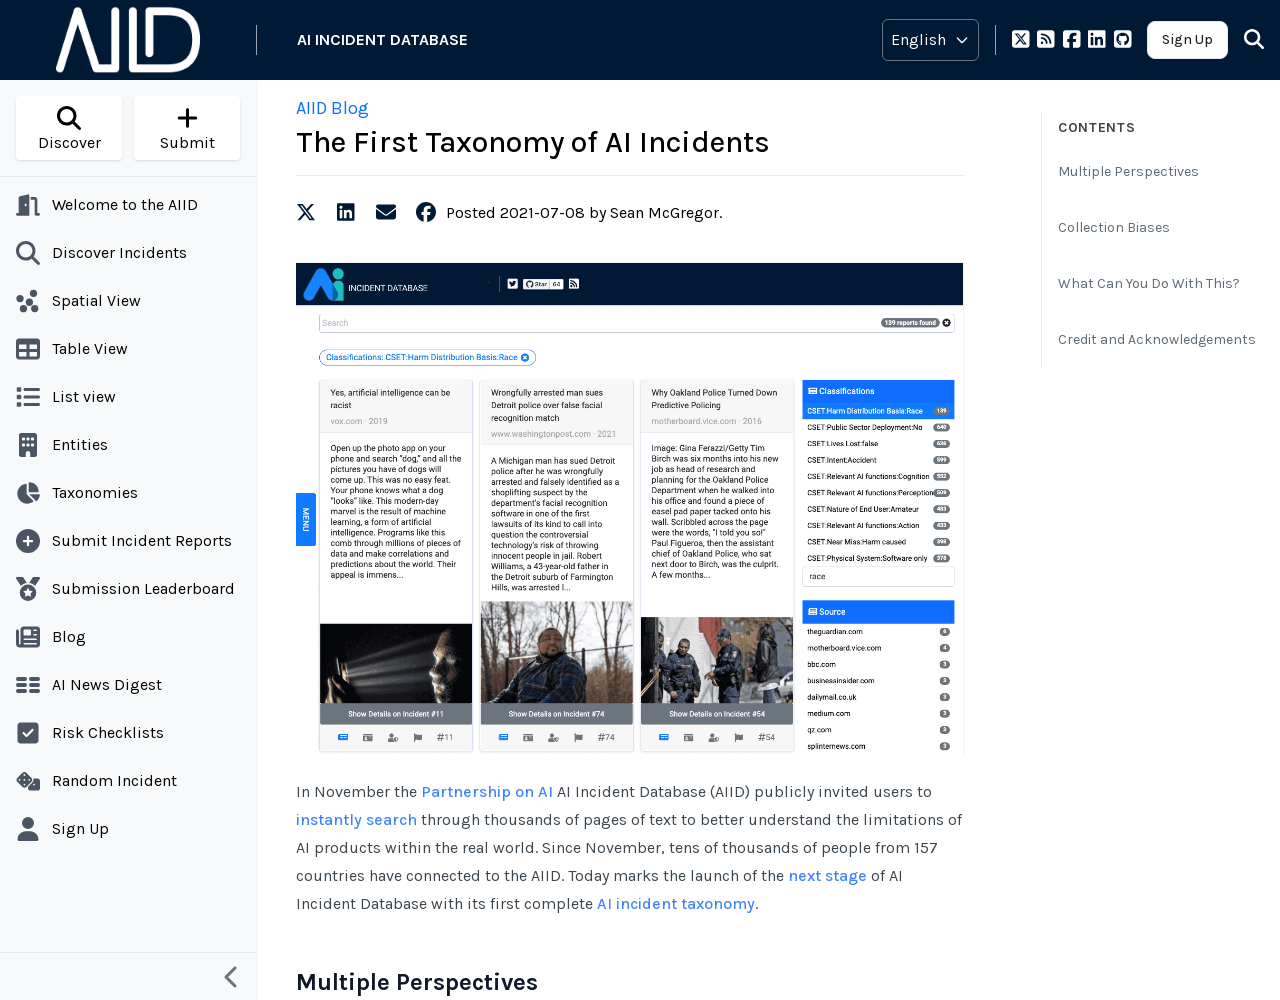

Set viewport to narrow size (800x1000)
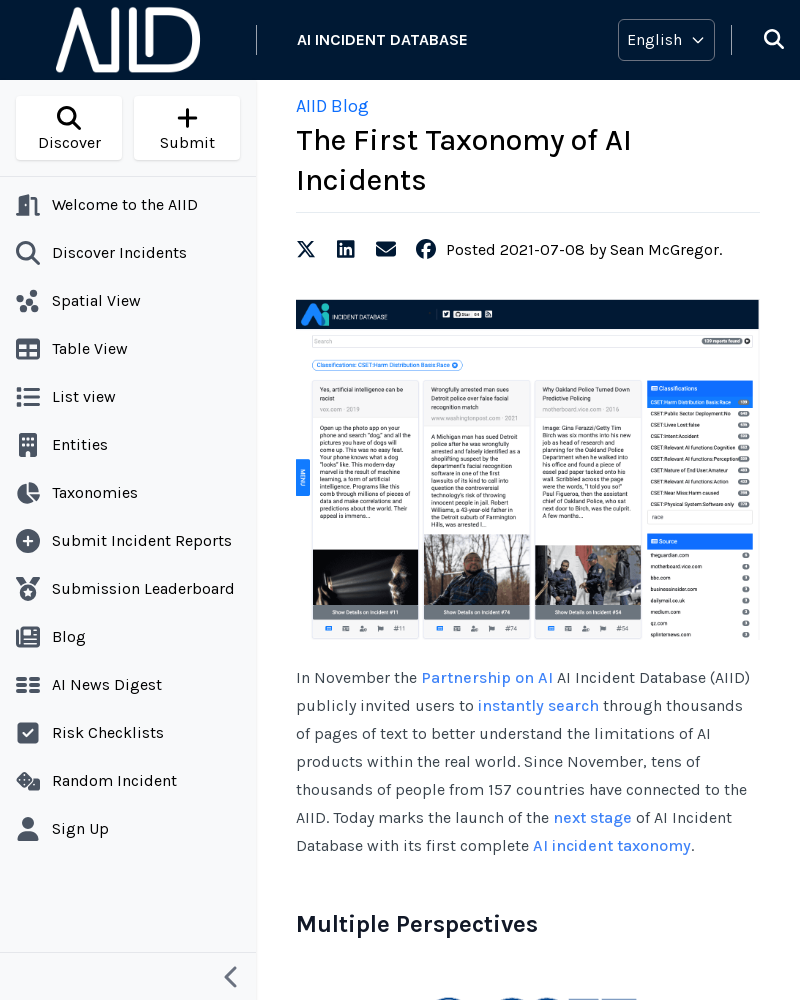

Verified 'Multiple Perspectives' outline item is hidden at narrow viewport
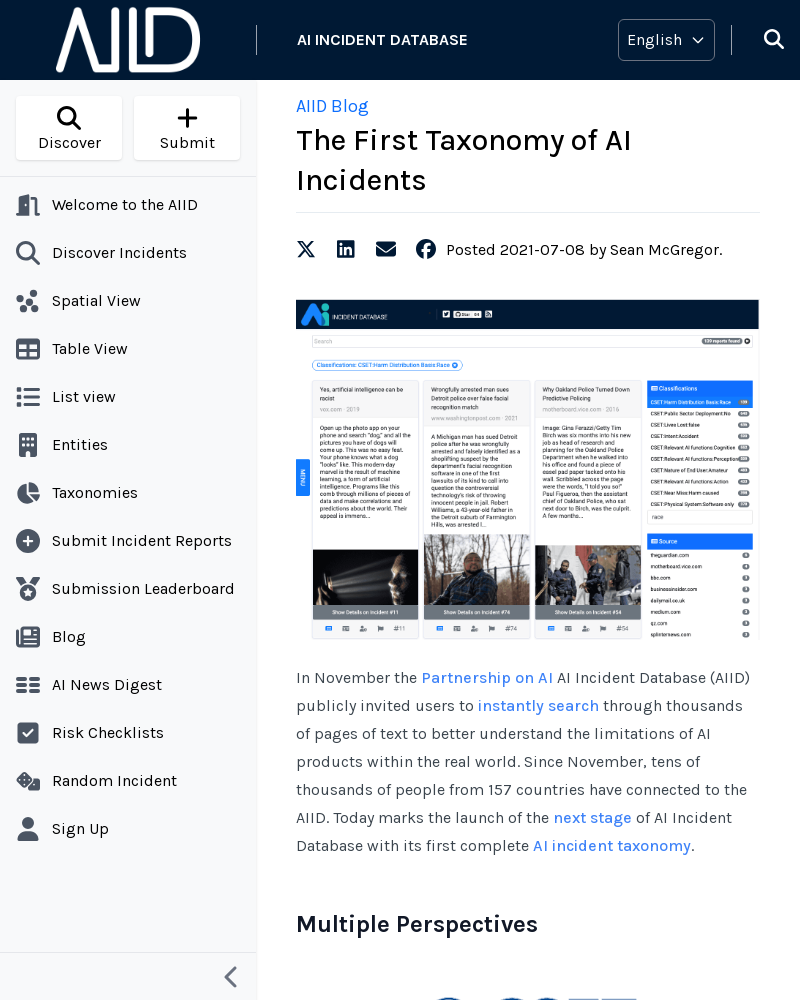

Verified 'Collection Biases' outline item is hidden at narrow viewport
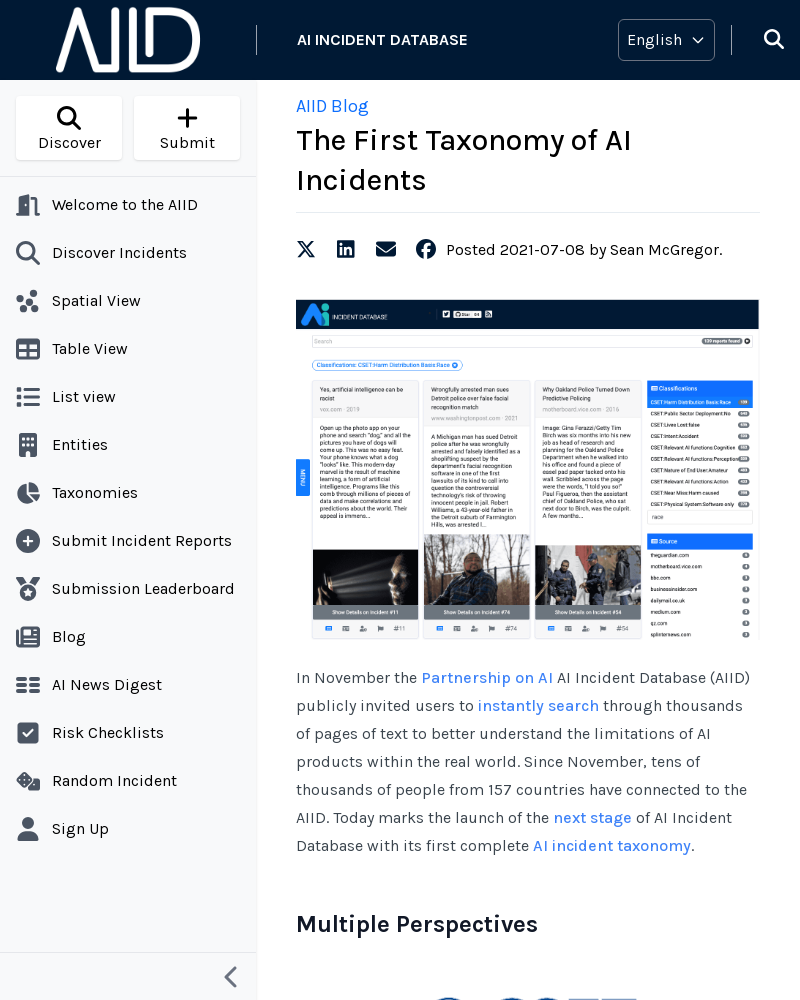

Verified 'What Can You Do With This?' outline item is hidden at narrow viewport
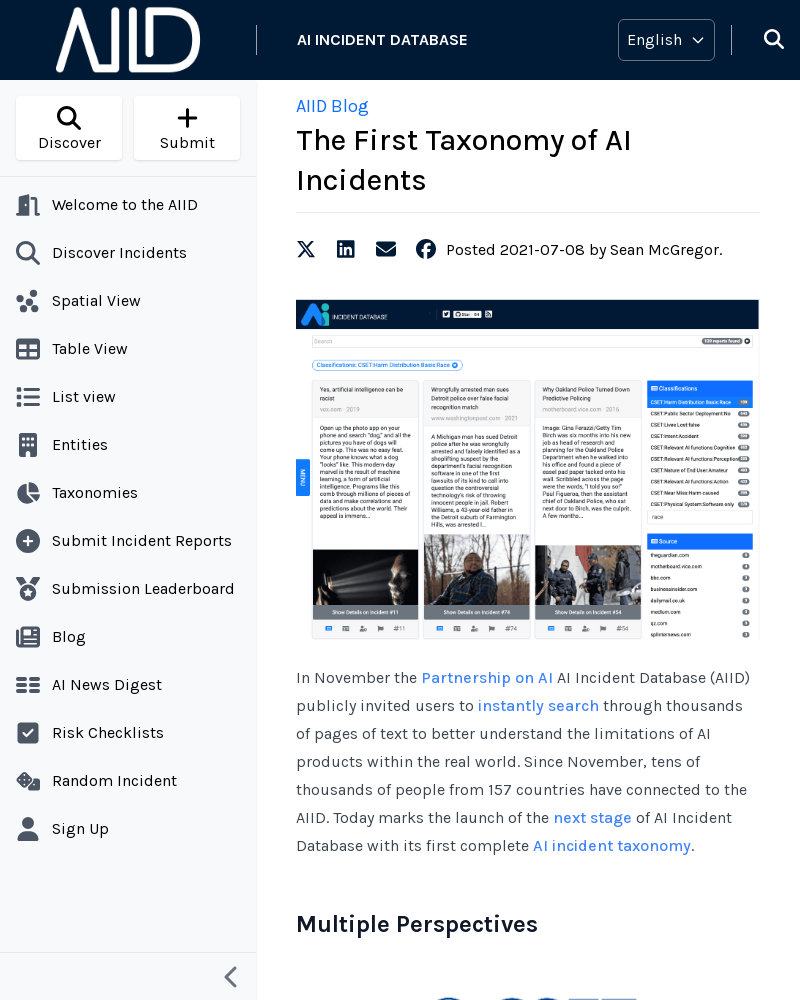

Verified 'Credit and Acknowledgements' outline item is hidden at narrow viewport
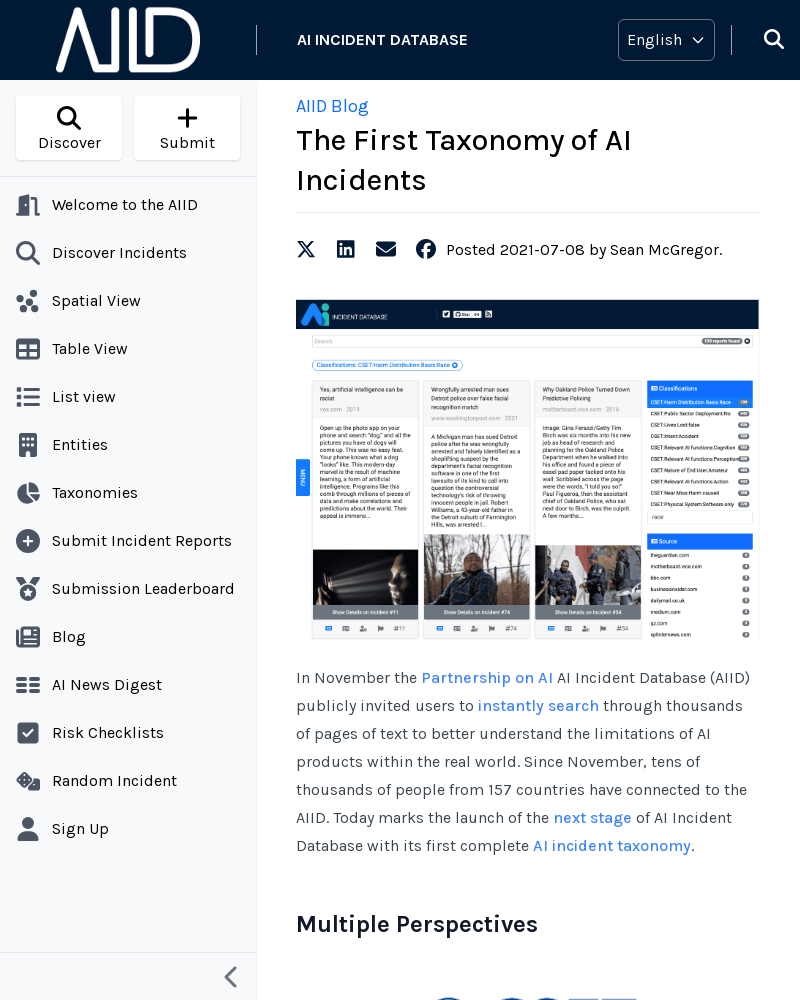

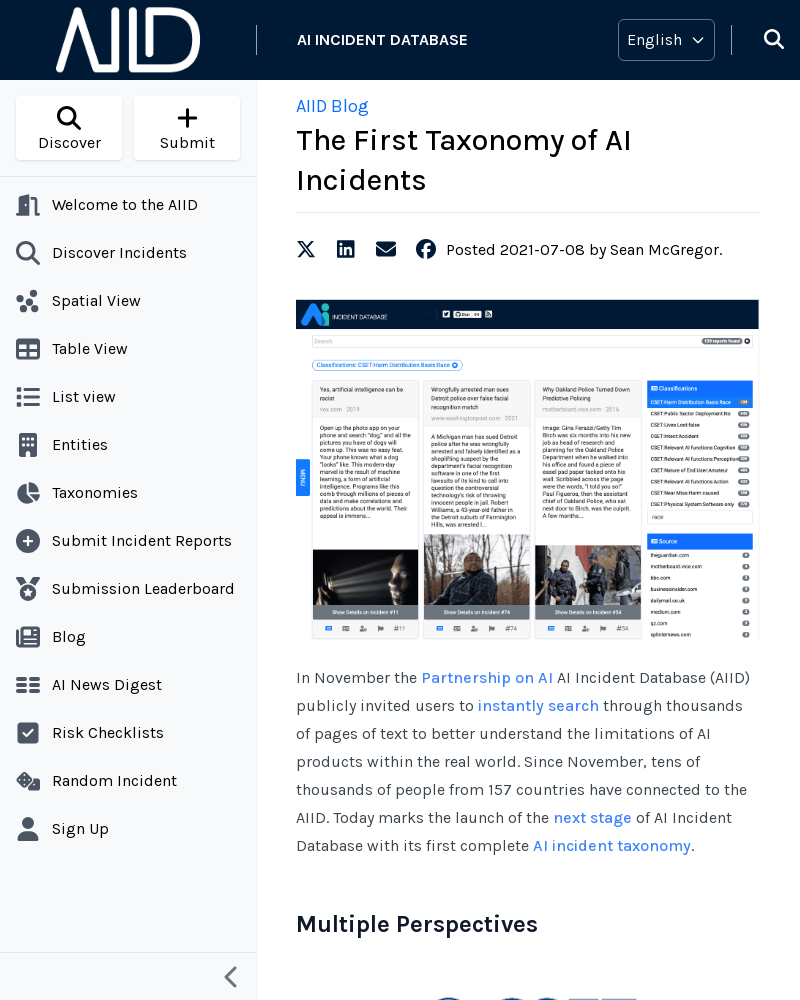